Tests the JPL Space image gallery by clicking the full image button to display the featured image

Starting URL: https://data-class-jpl-space.s3.amazonaws.com/JPL_Space/index.html

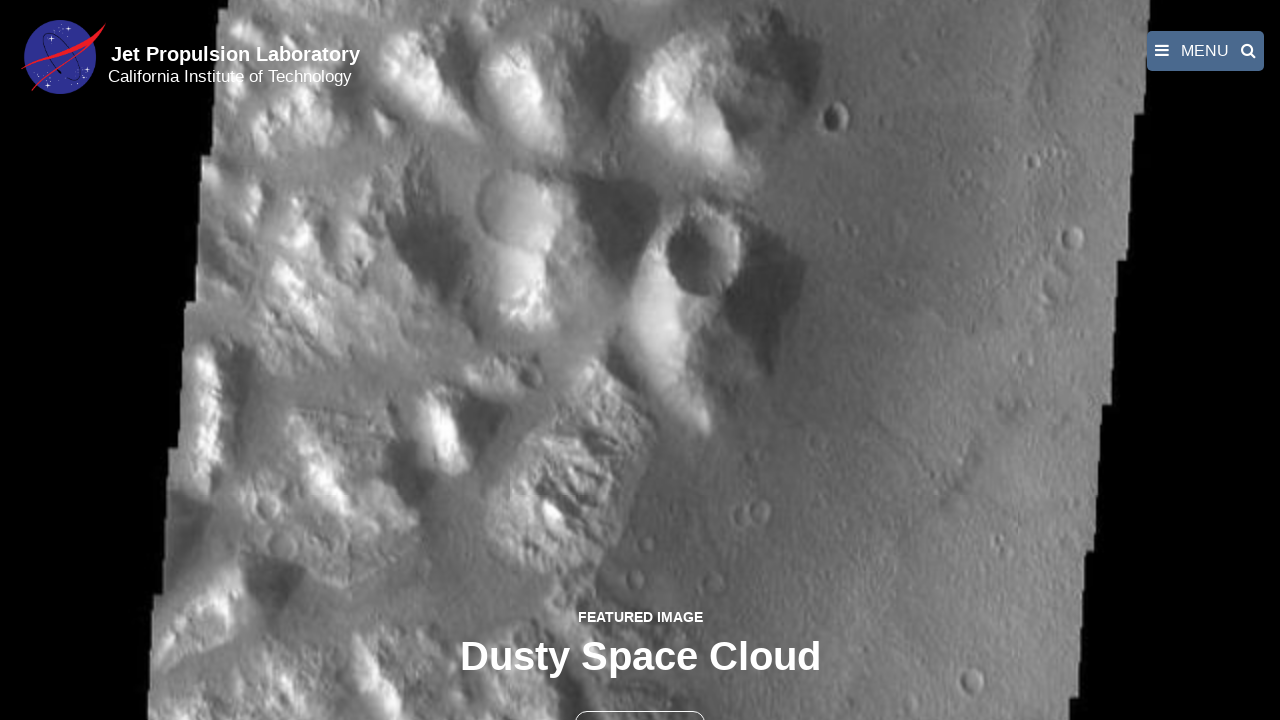

Navigated to JPL Space image gallery
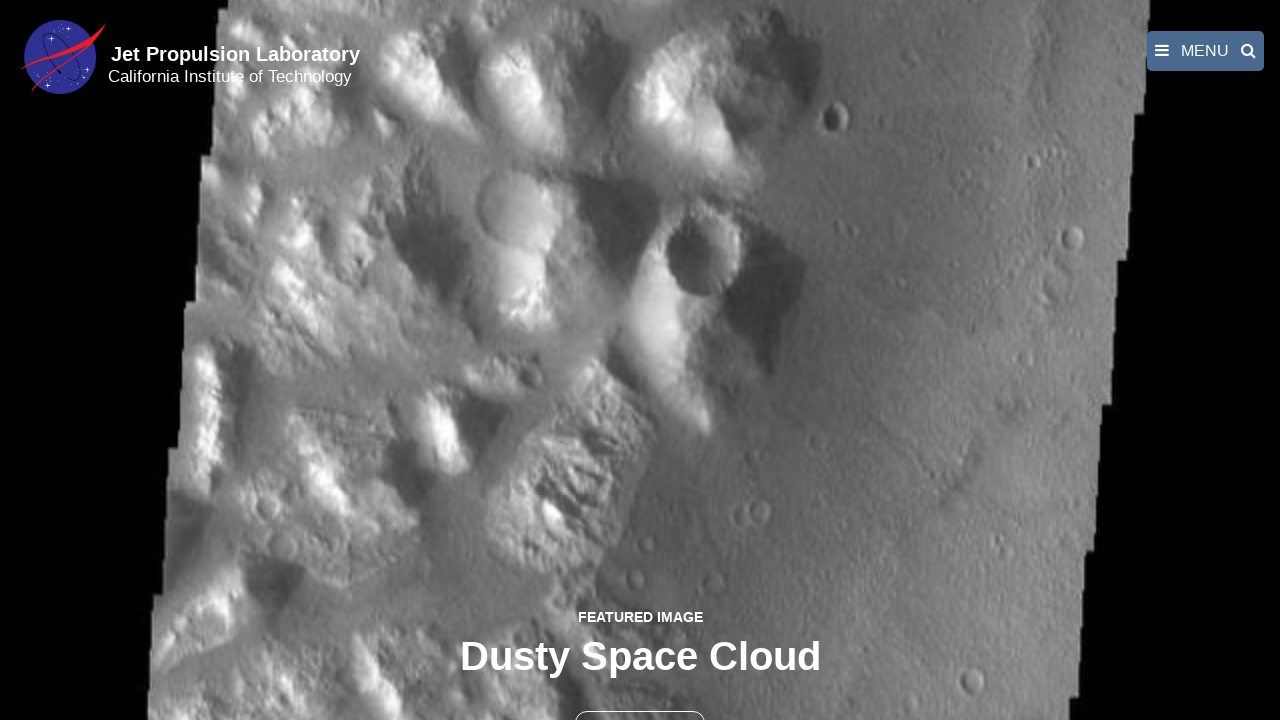

Clicked the full image button to display featured image at (640, 699) on button >> nth=1
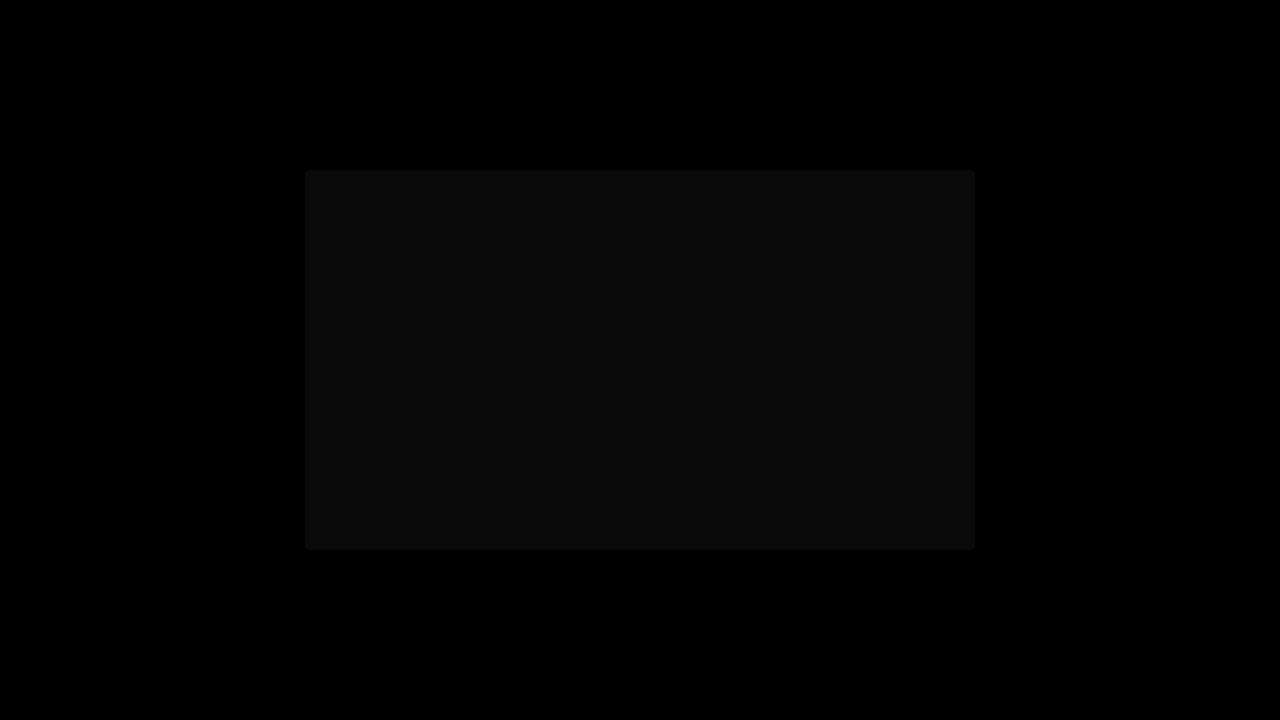

Featured image loaded in fancybox viewer
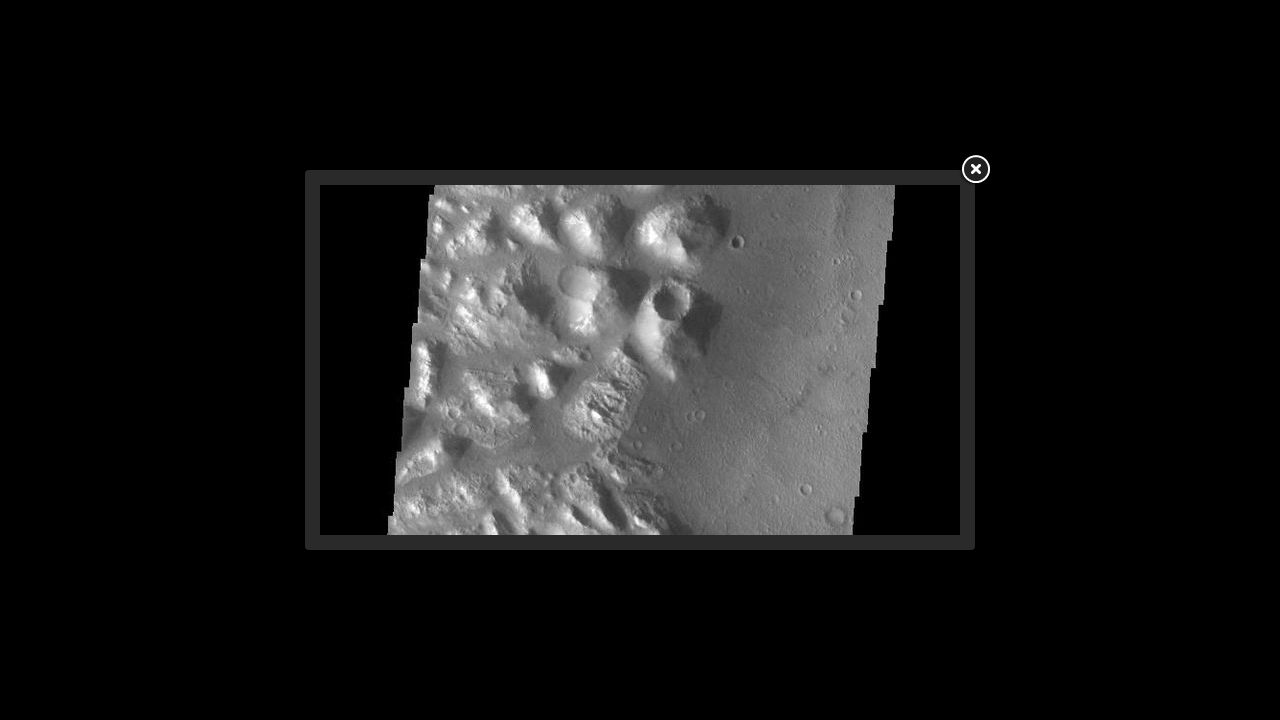

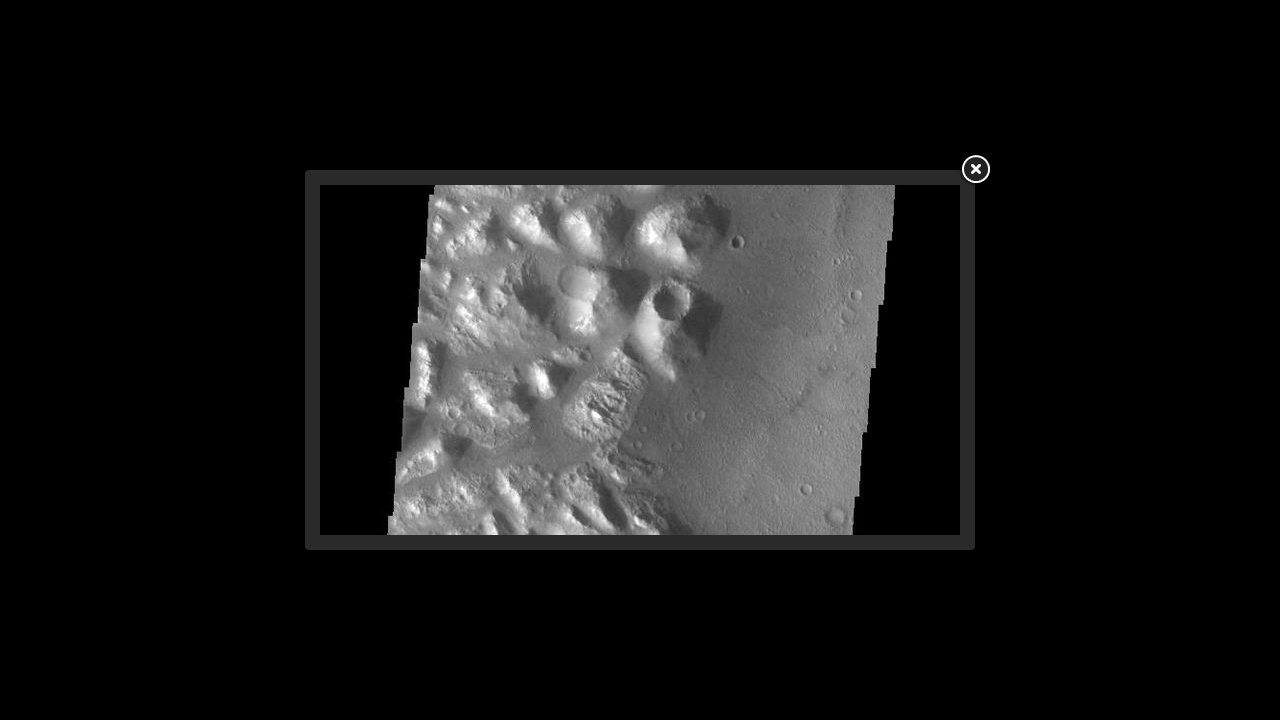